Navigates to a practice page and interacts with a table element to verify table structure and content

Starting URL: http://www.qaclickacademy.com/practice.php

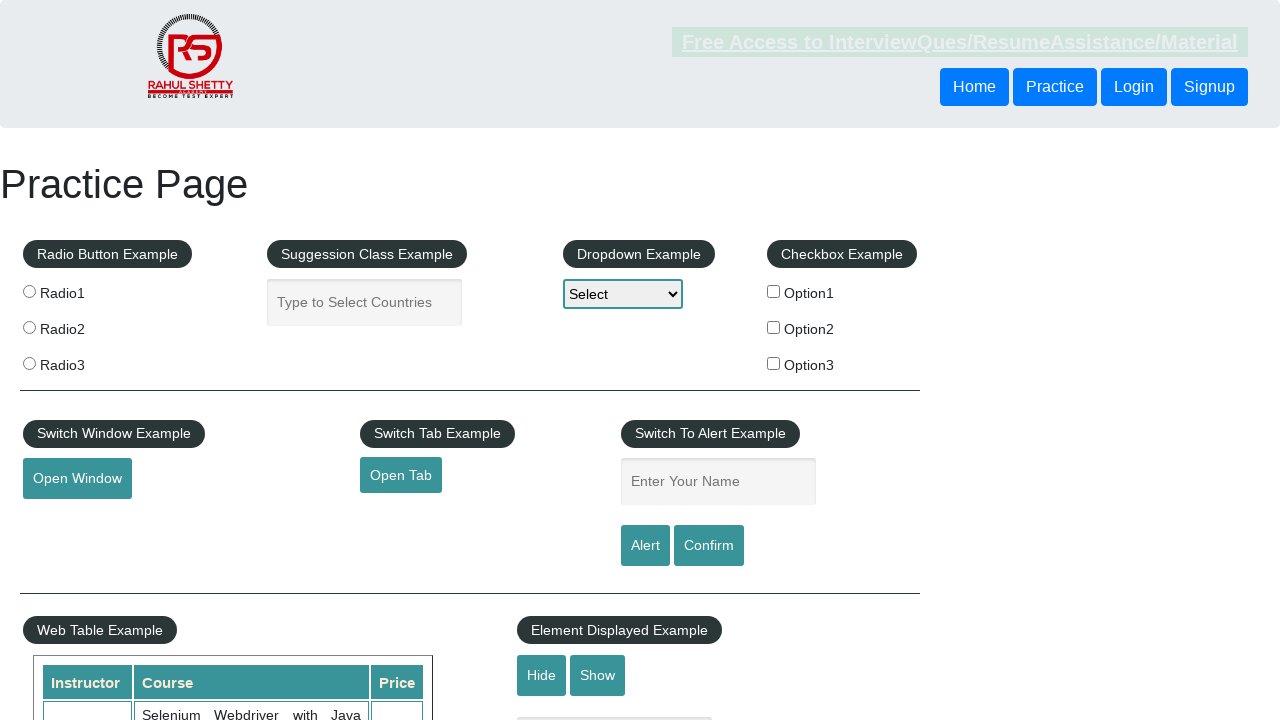

Waited for table#product to load
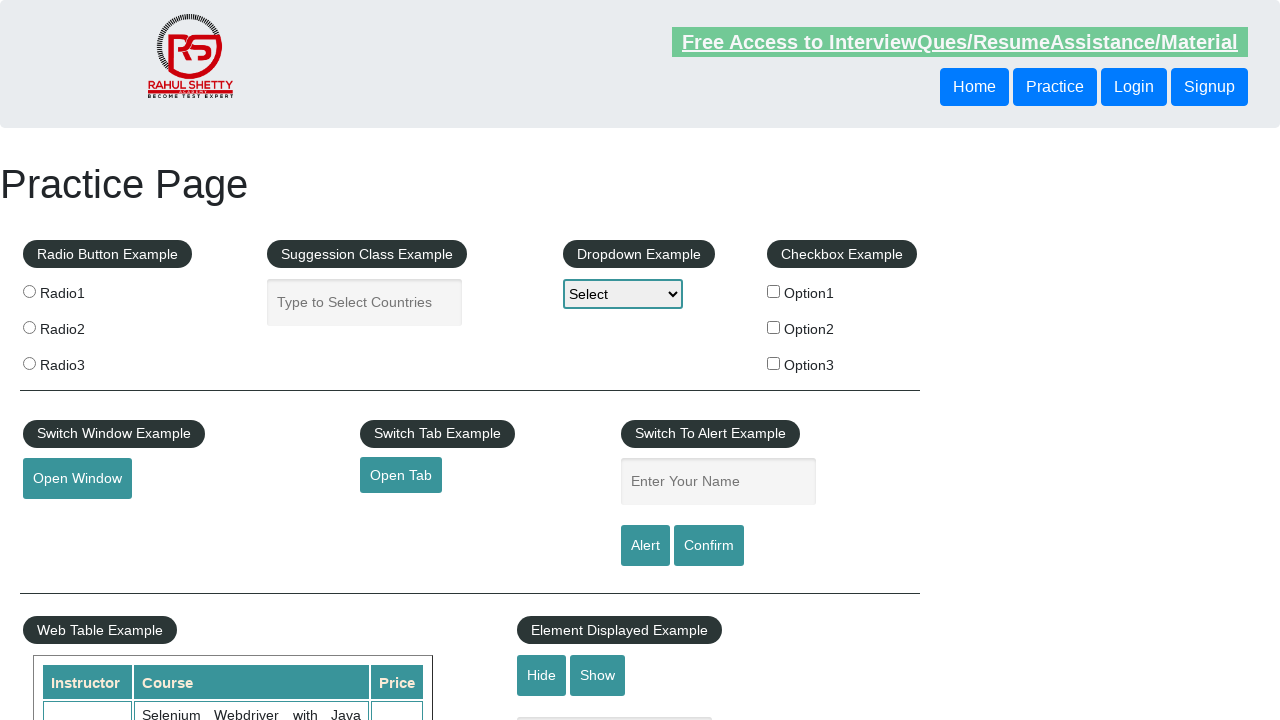

Located the product table element
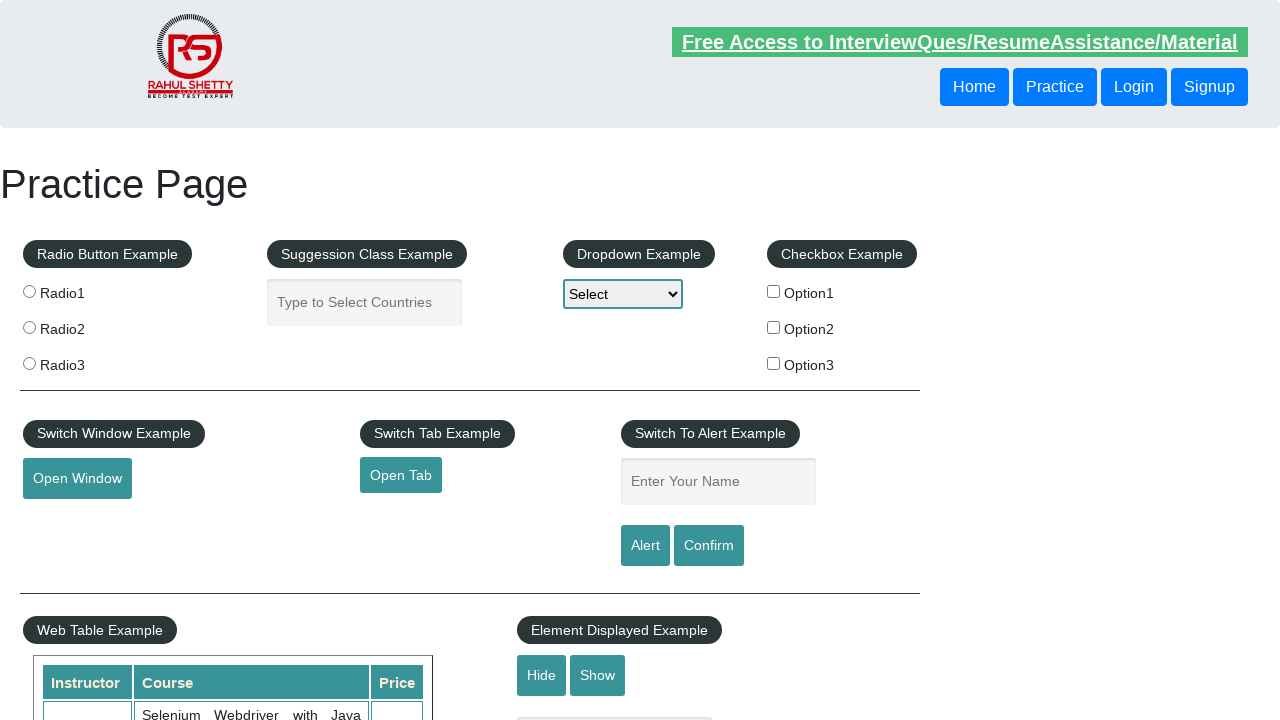

Counted table rows: 21
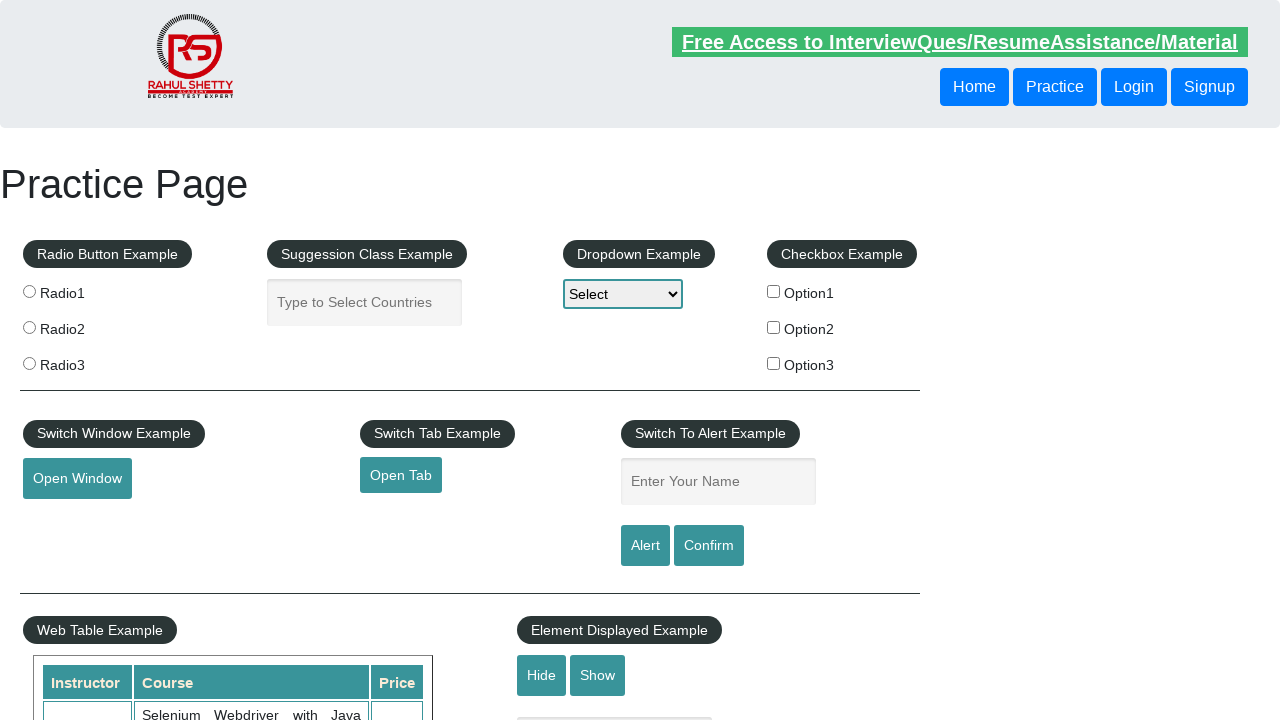

Located the third row of the table
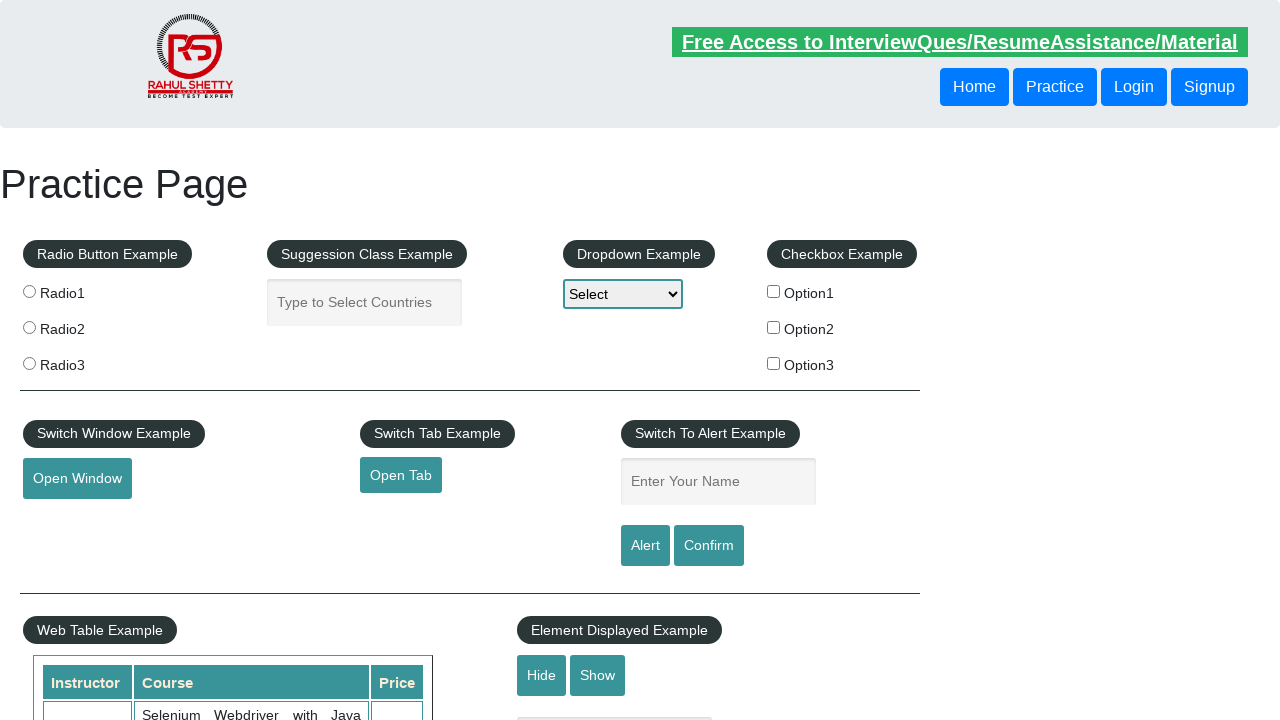

Counted columns in third row: 7
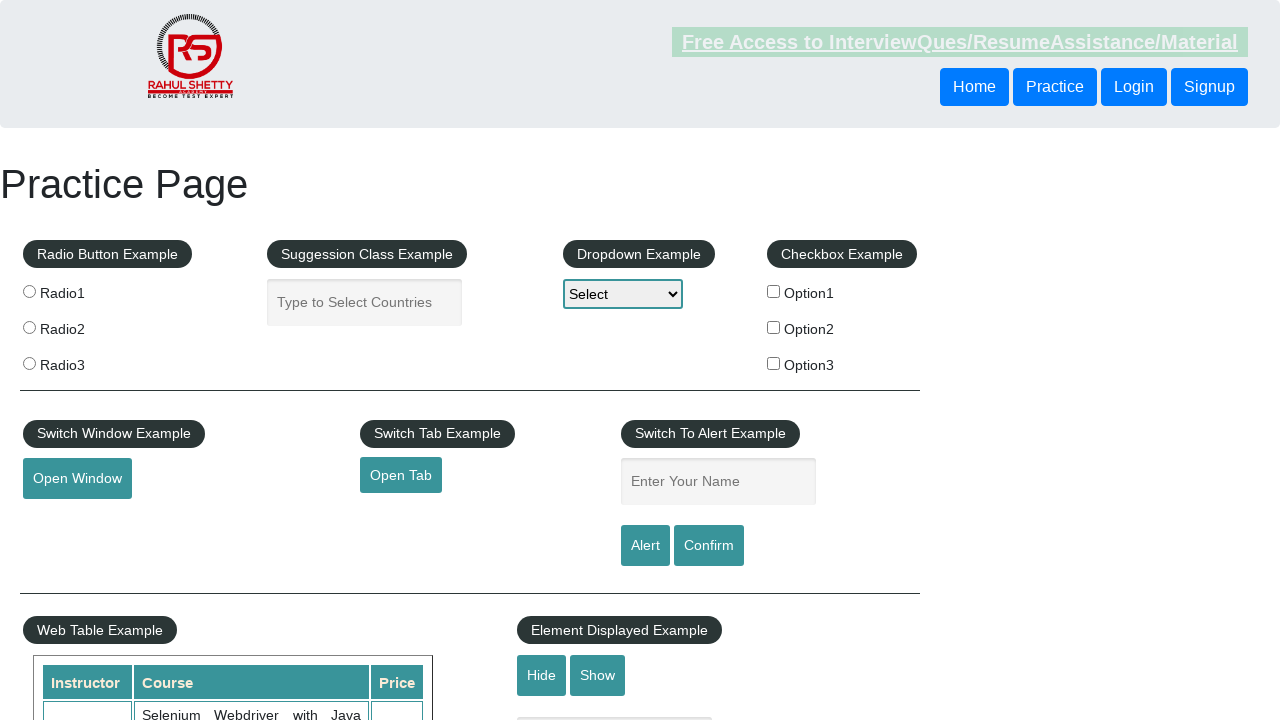

Extracted text from column 1: 'Rahul Shetty'
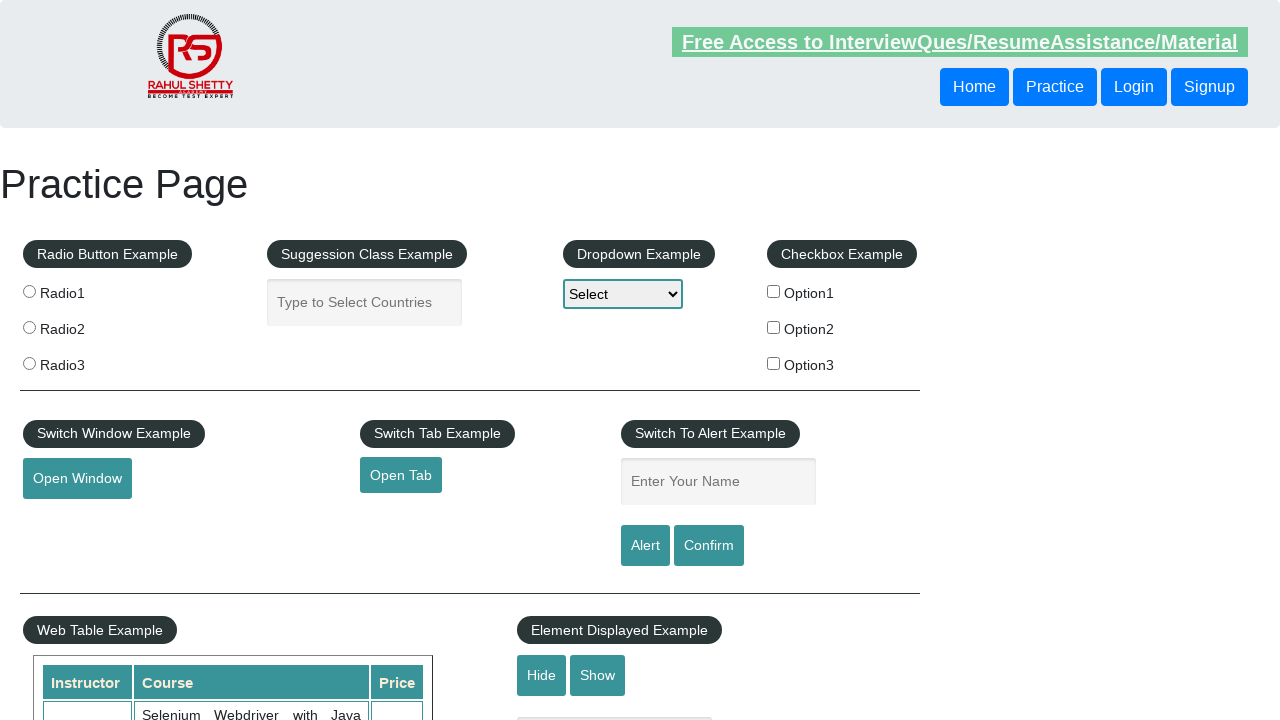

Extracted text from column 2: 'Learn SQL in Practical + Database Testing from Scratch'
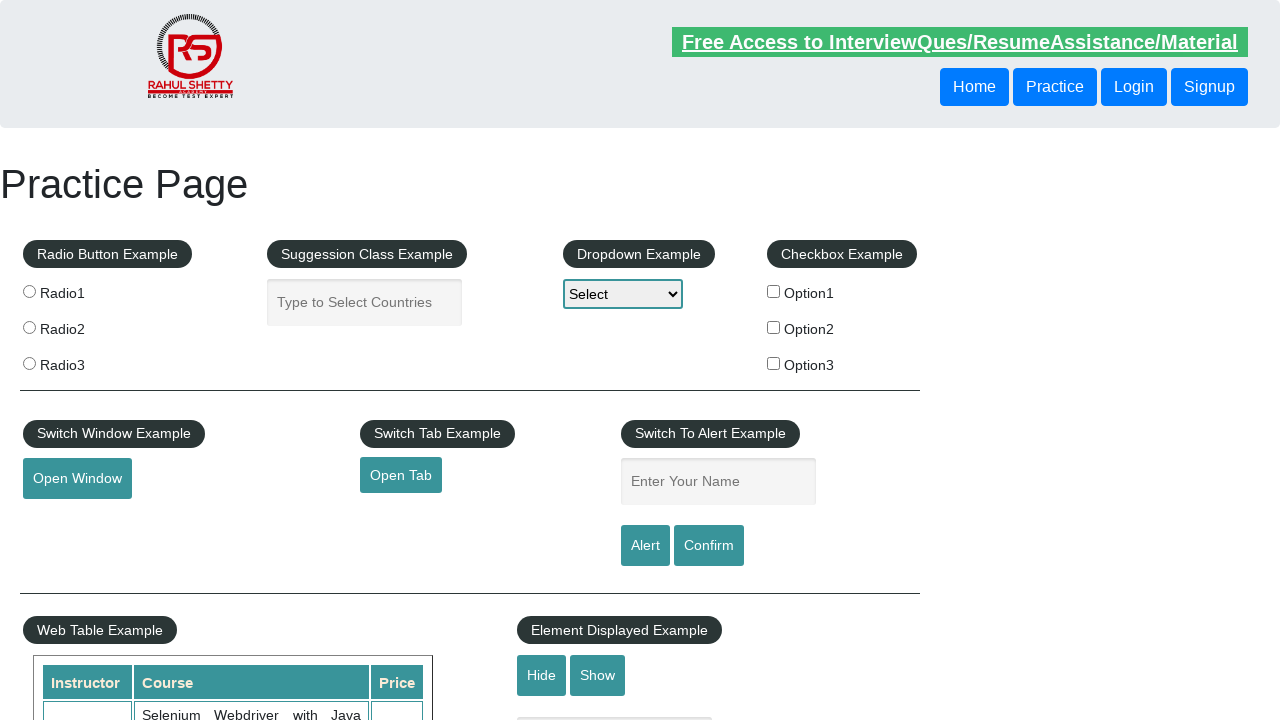

Extracted text from column 3: '25'
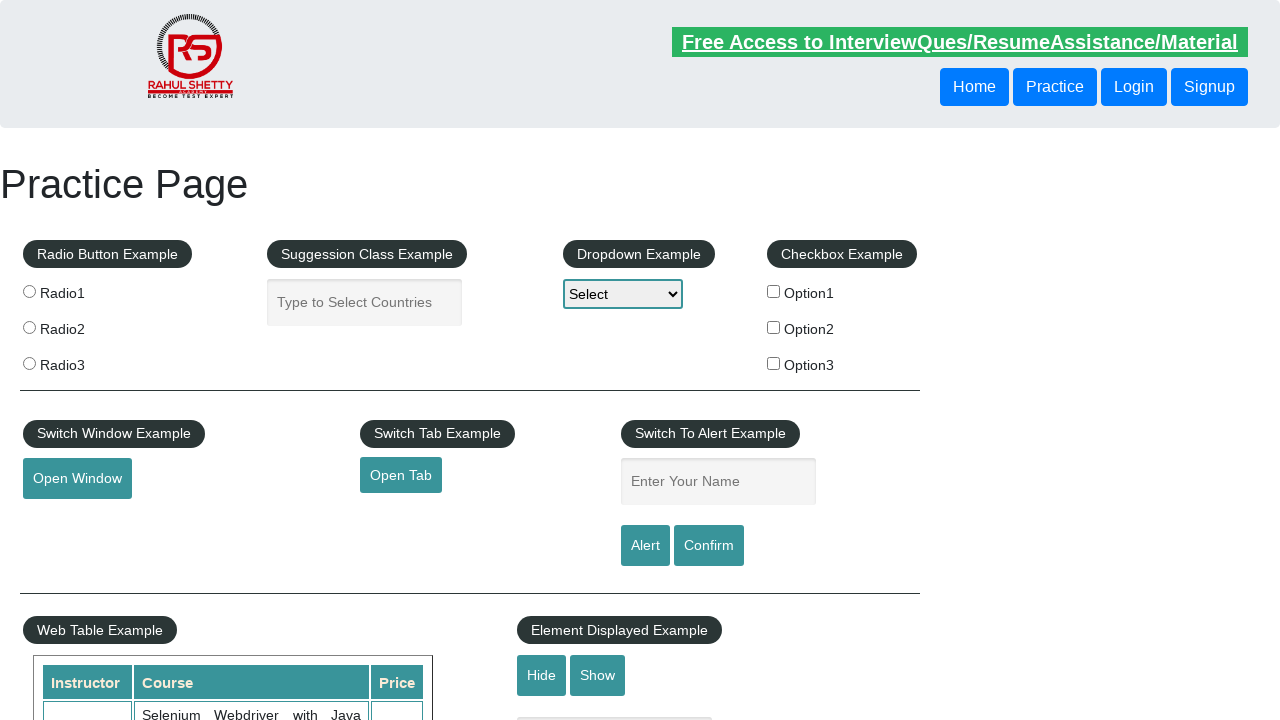

Extracted text from column 4: 'Dwayne'
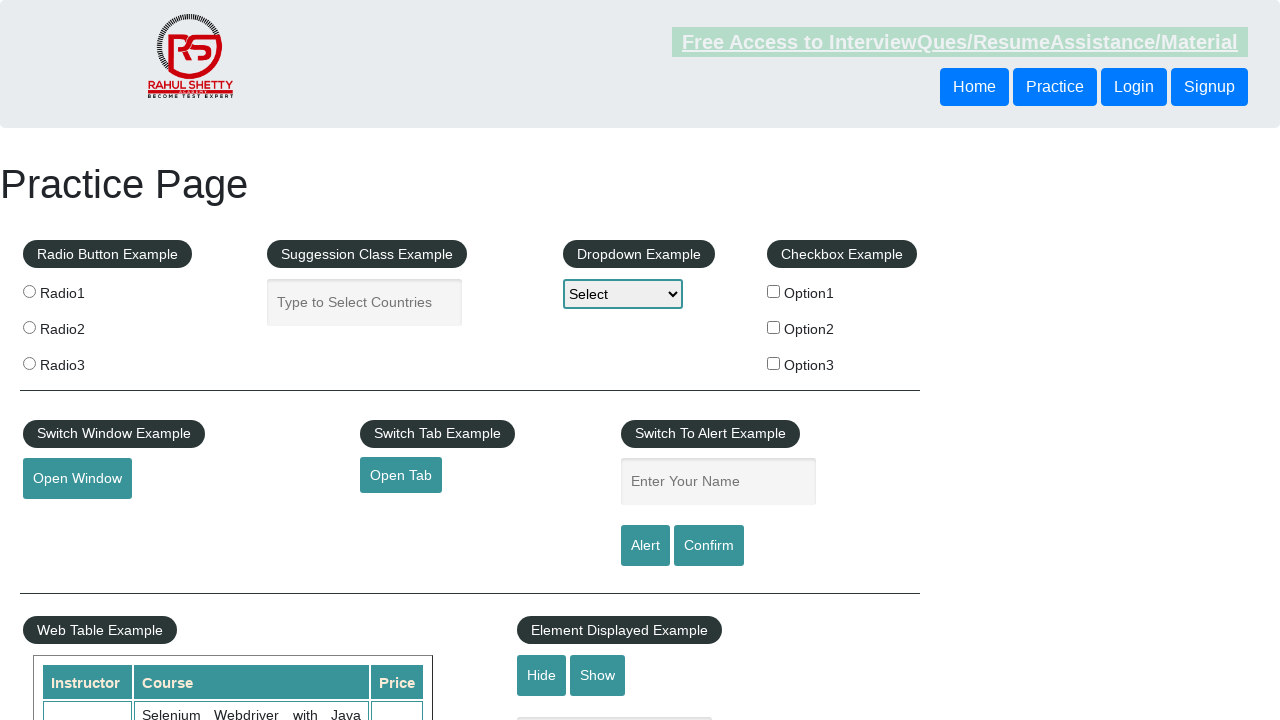

Extracted text from column 5: 'Manager'
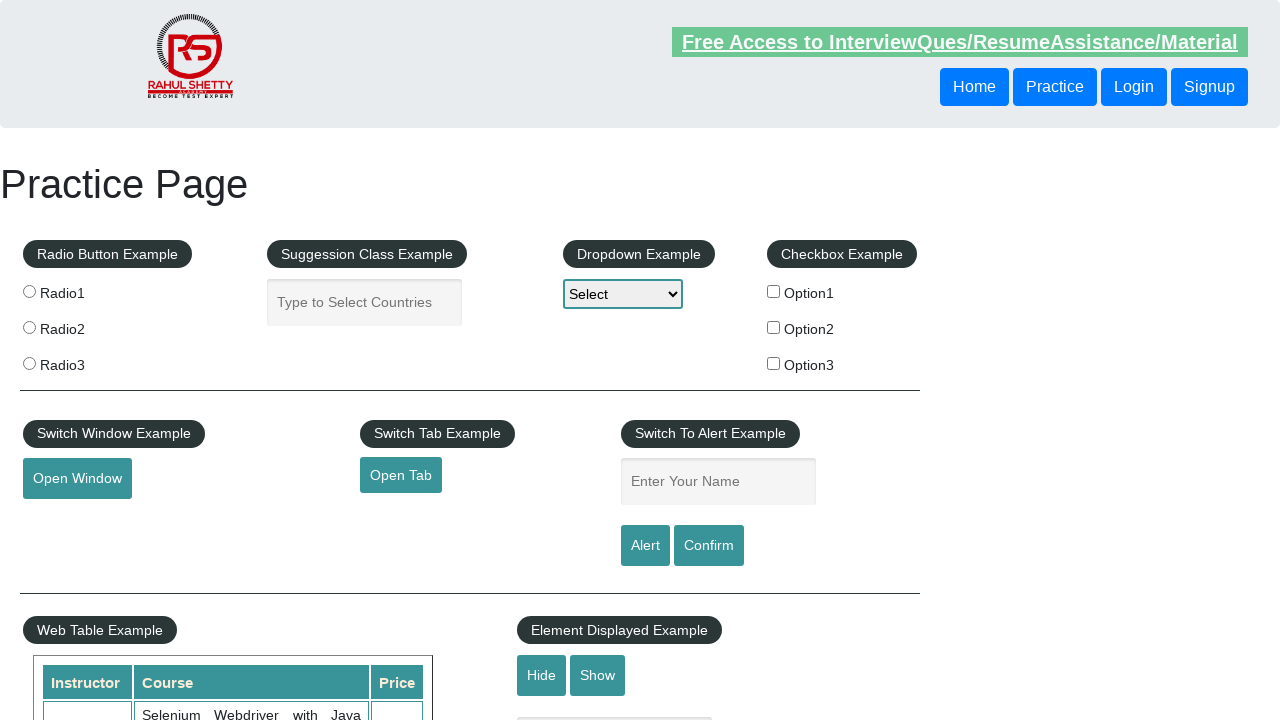

Extracted text from column 6: 'Kolkata'
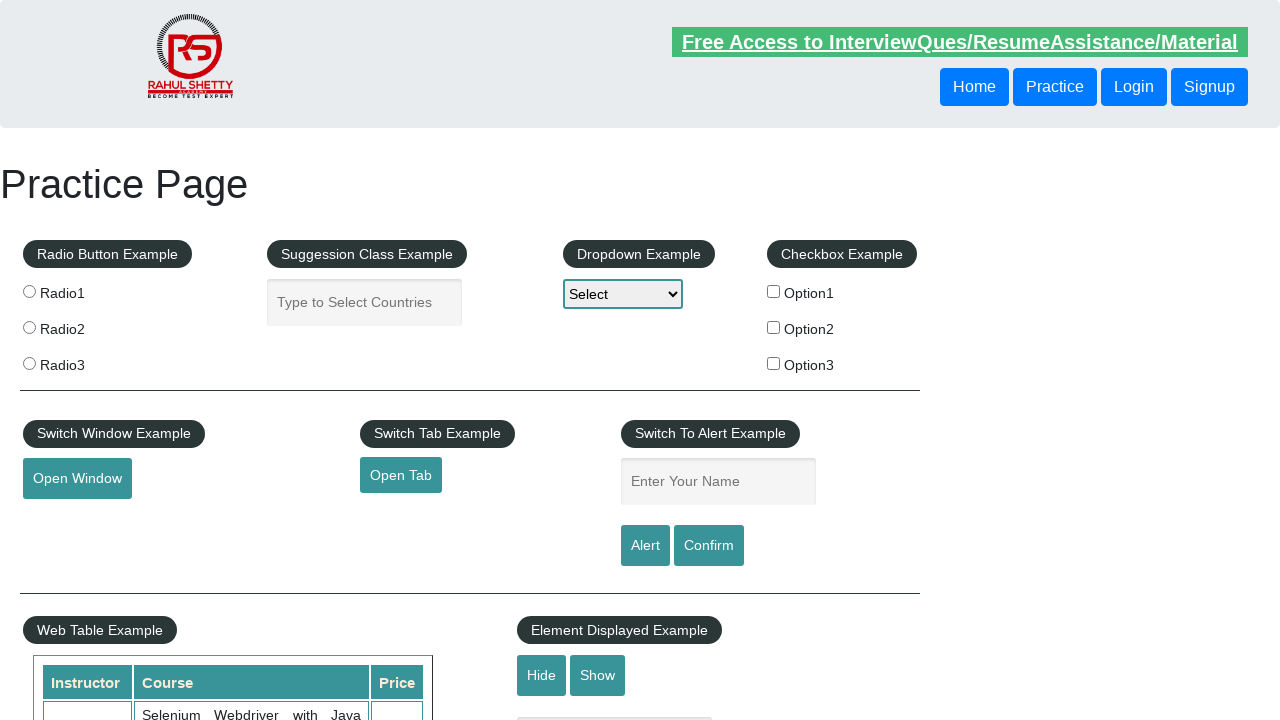

Extracted text from column 7: '48'
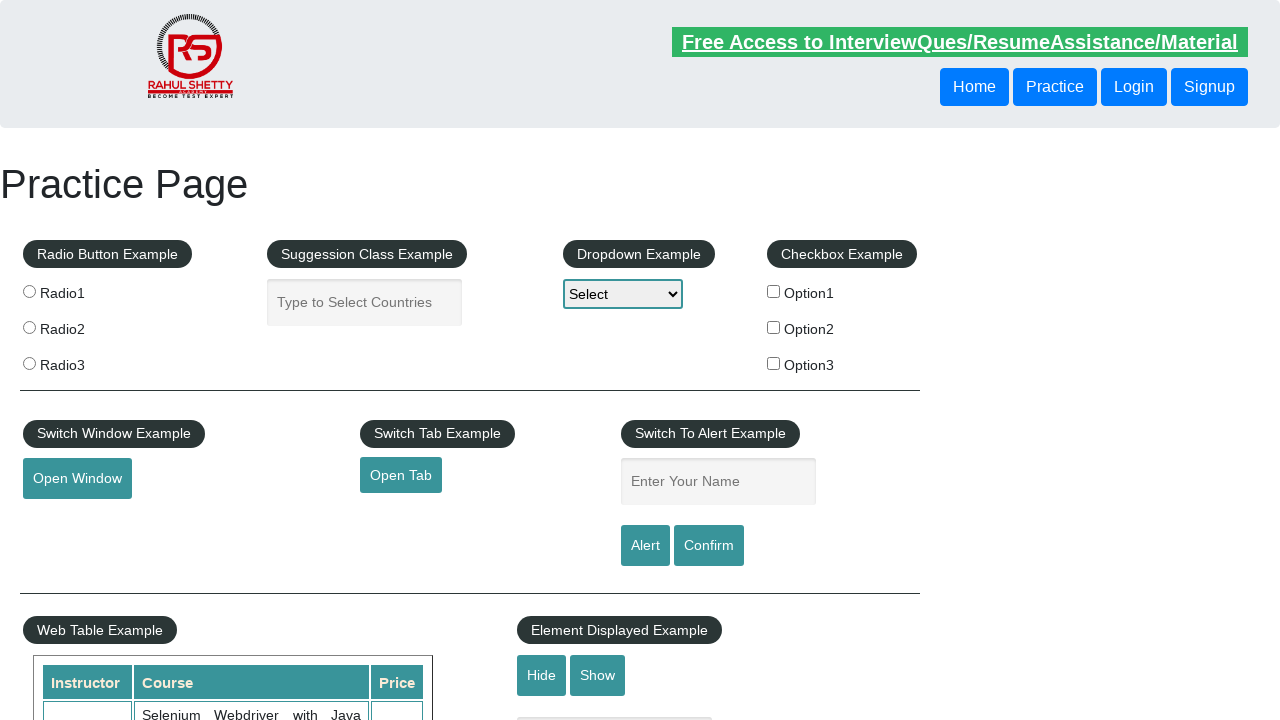

Completed extraction of row contents: ['Rahul Shetty', 'Learn SQL in Practical + Database Testing from Scratch', '25', 'Dwayne', 'Manager', 'Kolkata', '48']
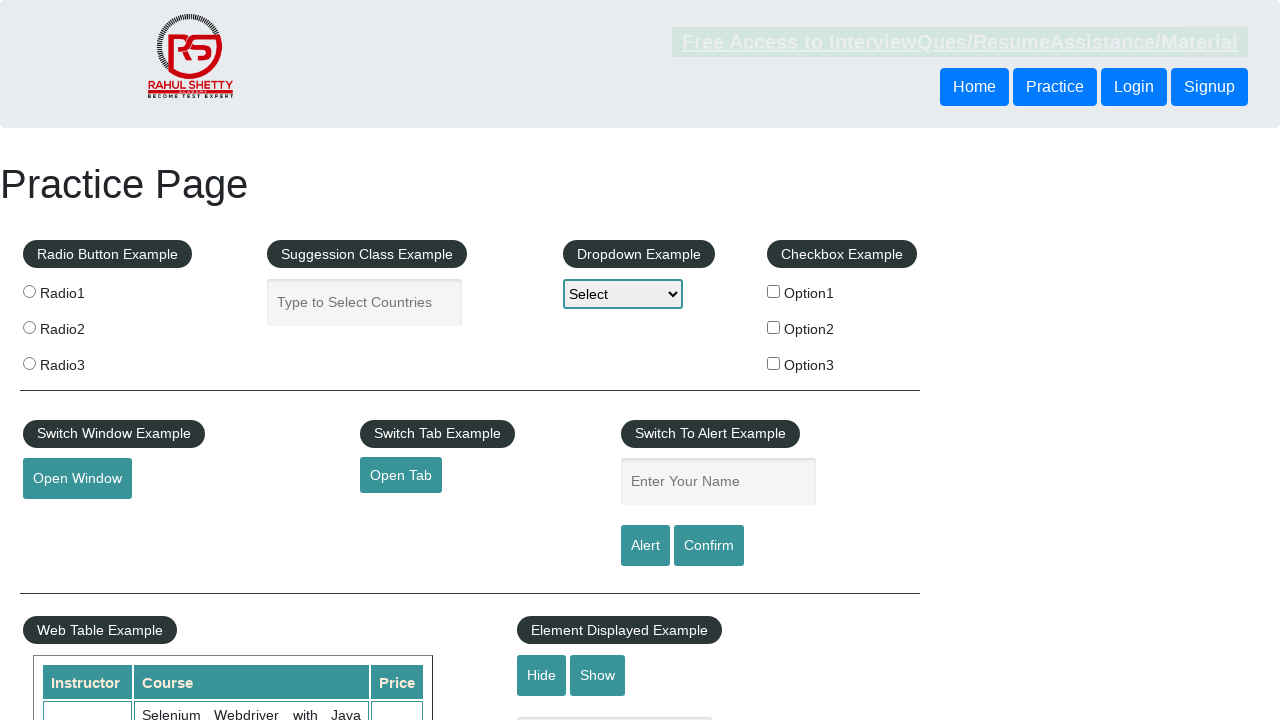

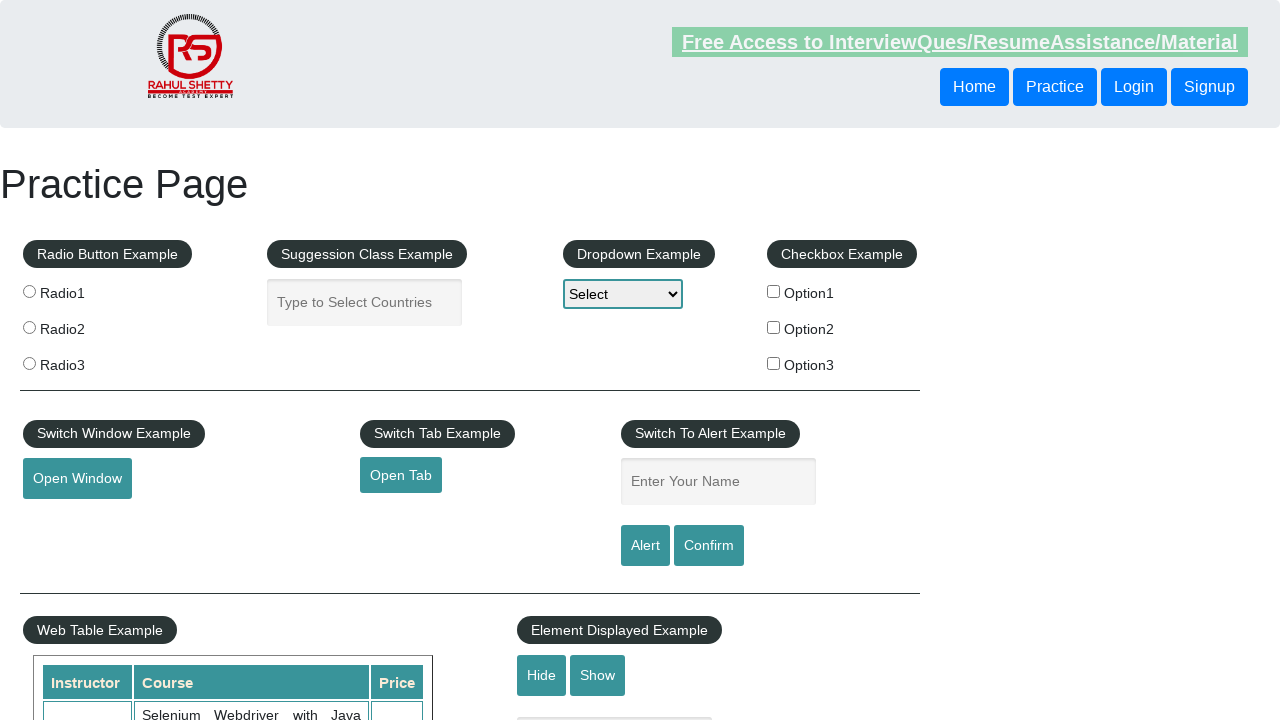